Tests dynamic controls by verifying a textbox is initially disabled, clicking Enable button, and confirming the textbox becomes enabled

Starting URL: https://the-internet.herokuapp.com/dynamic_controls

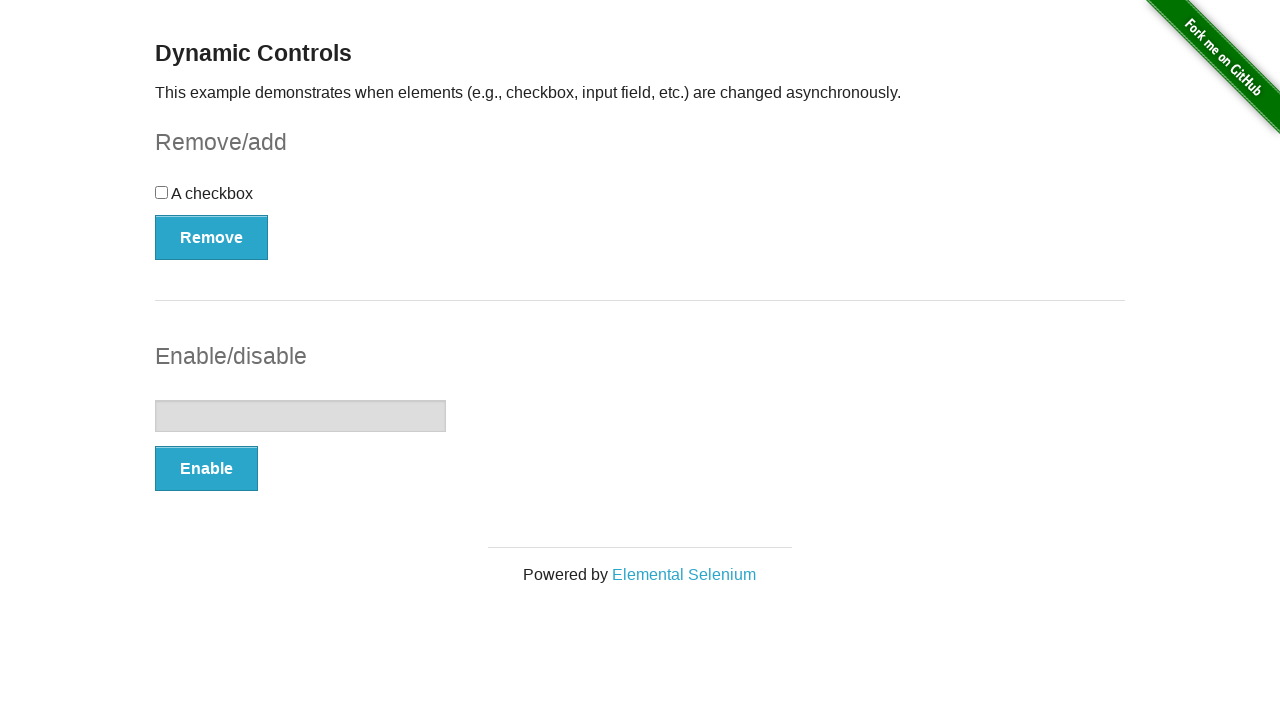

Navigated to dynamic controls page
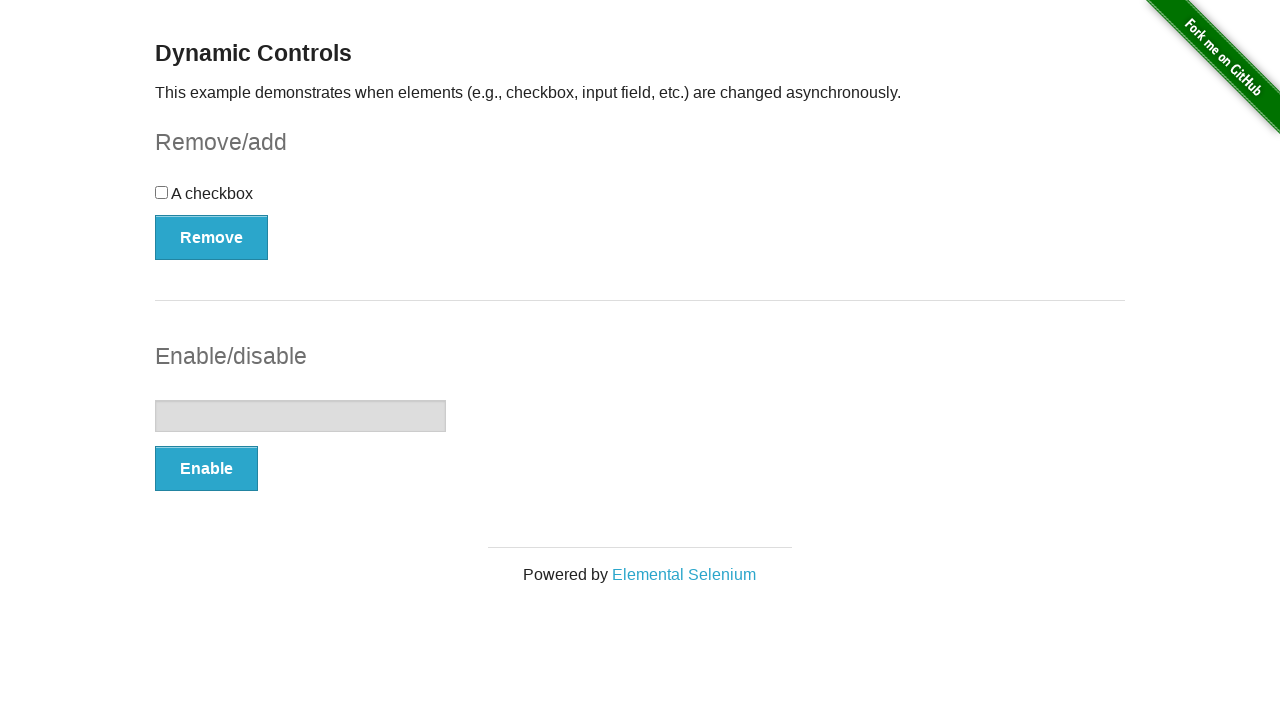

Located textbox element
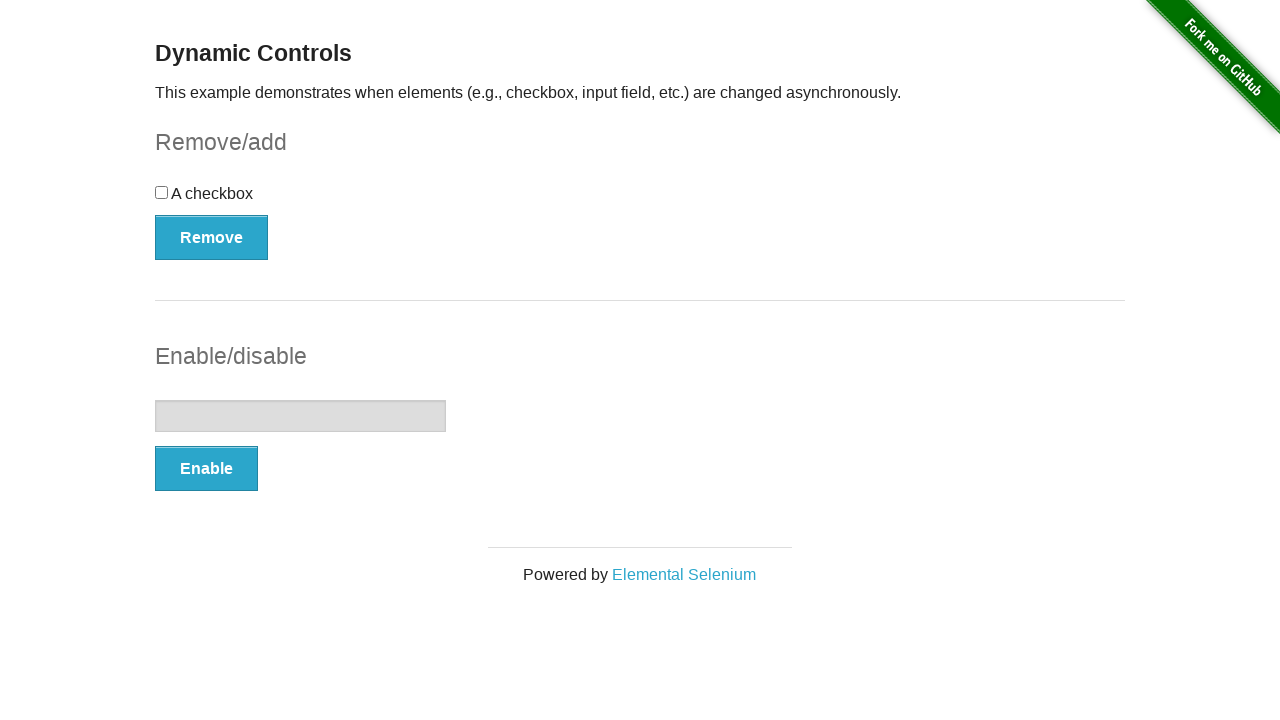

Verified textbox is initially disabled
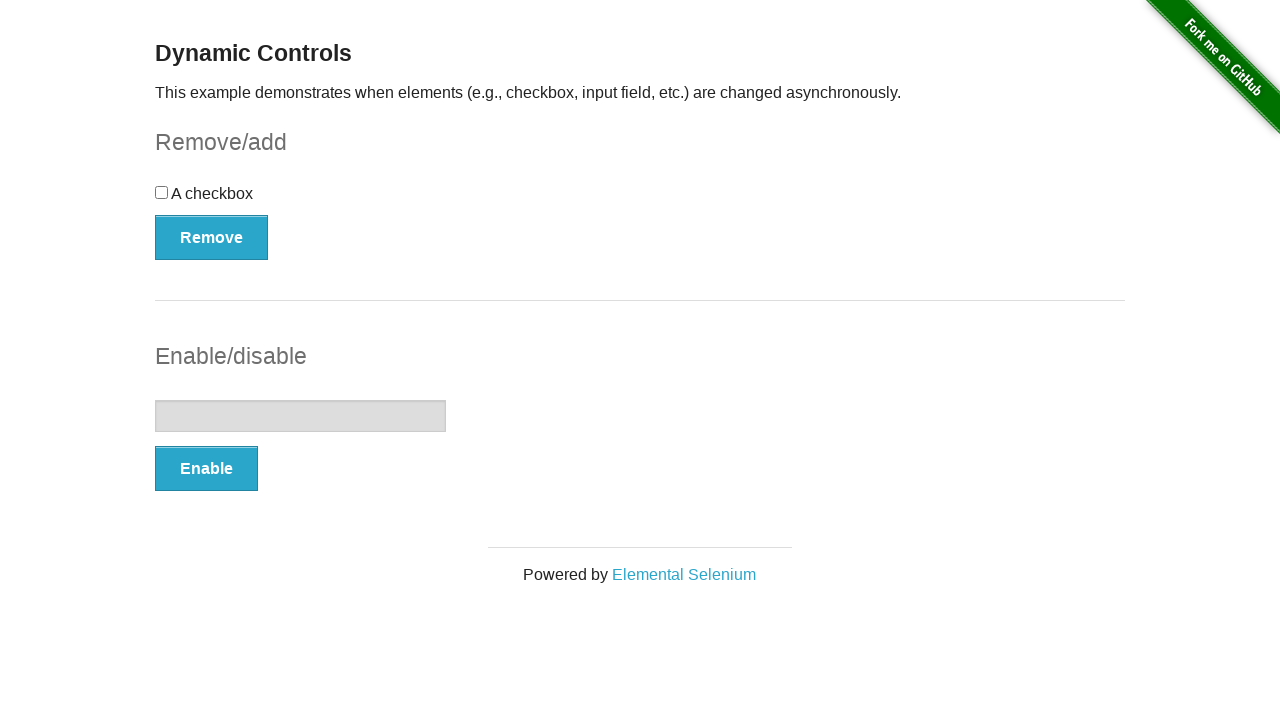

Clicked Enable button at (206, 469) on button:has-text('Enable')
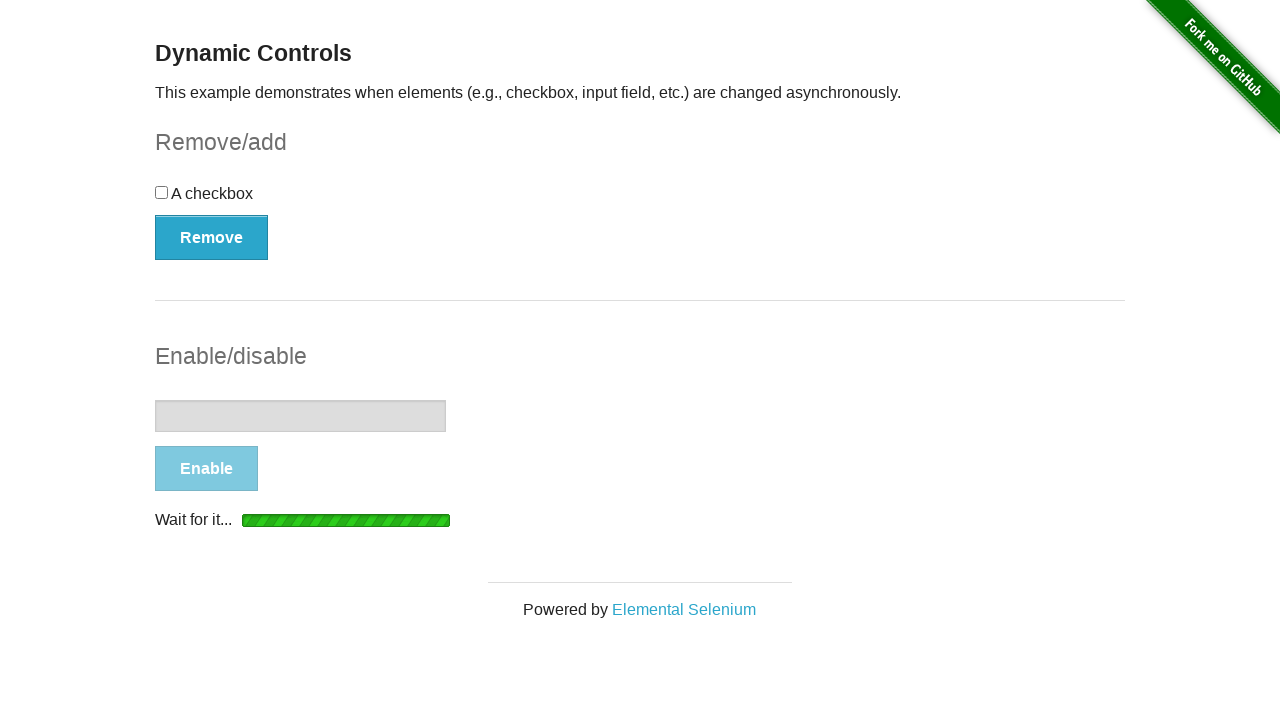

Waited for textbox to become enabled
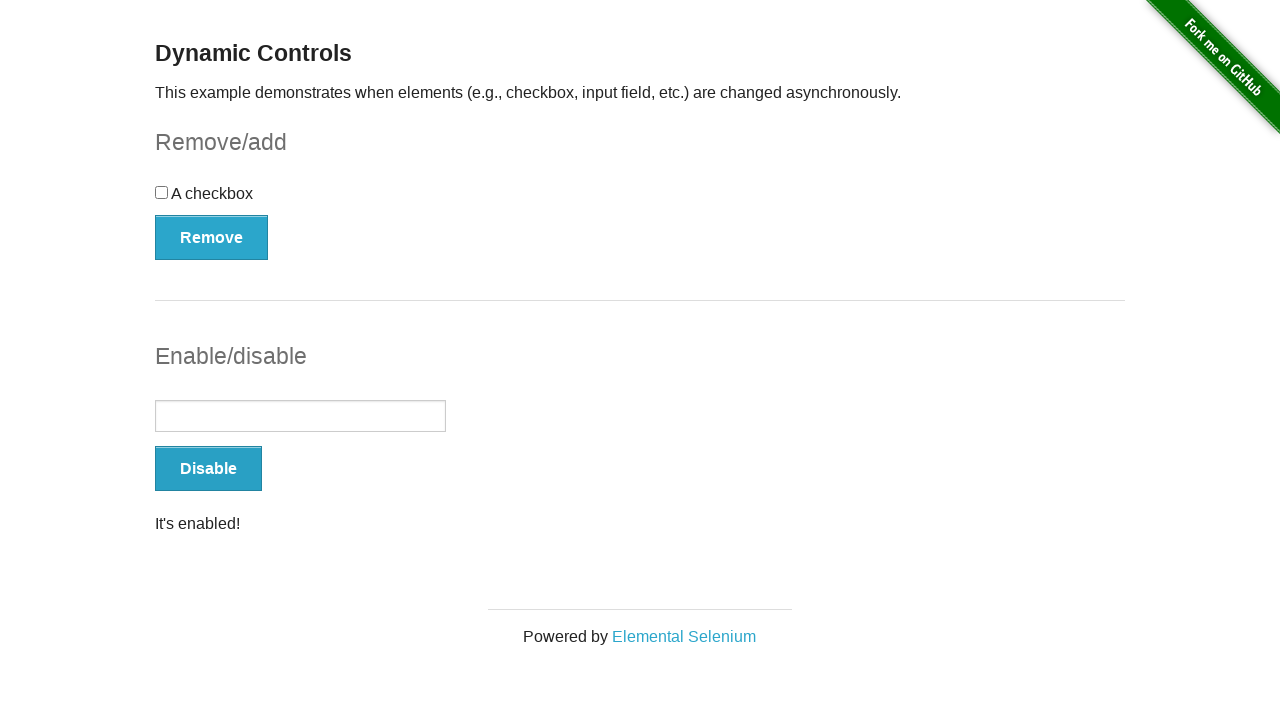

Located 'It's enabled!' message
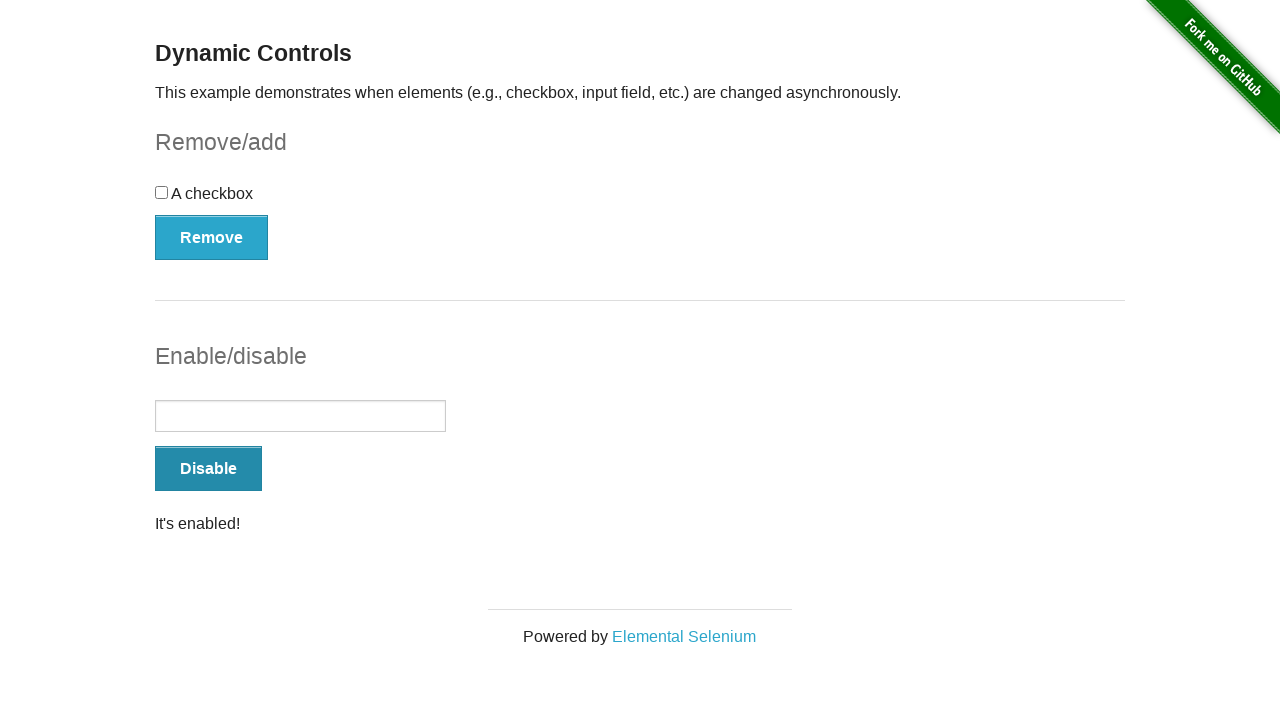

Verified 'It's enabled!' message is visible
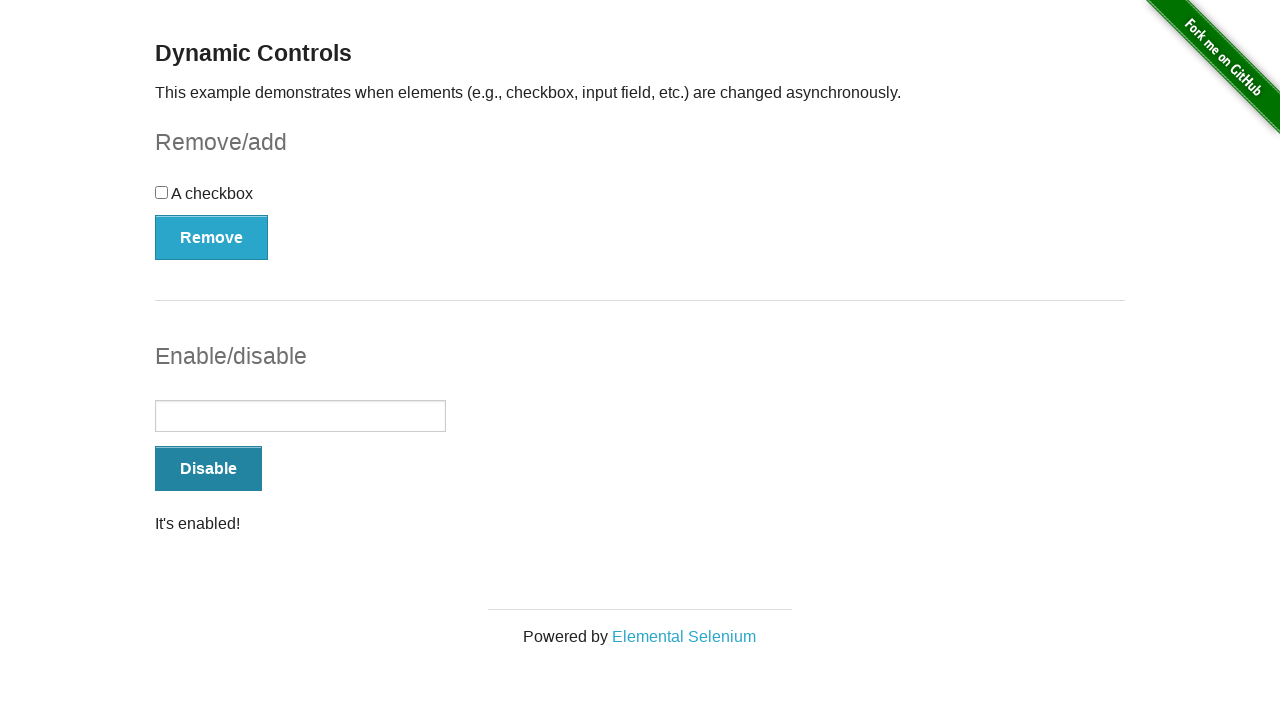

Verified textbox is now enabled
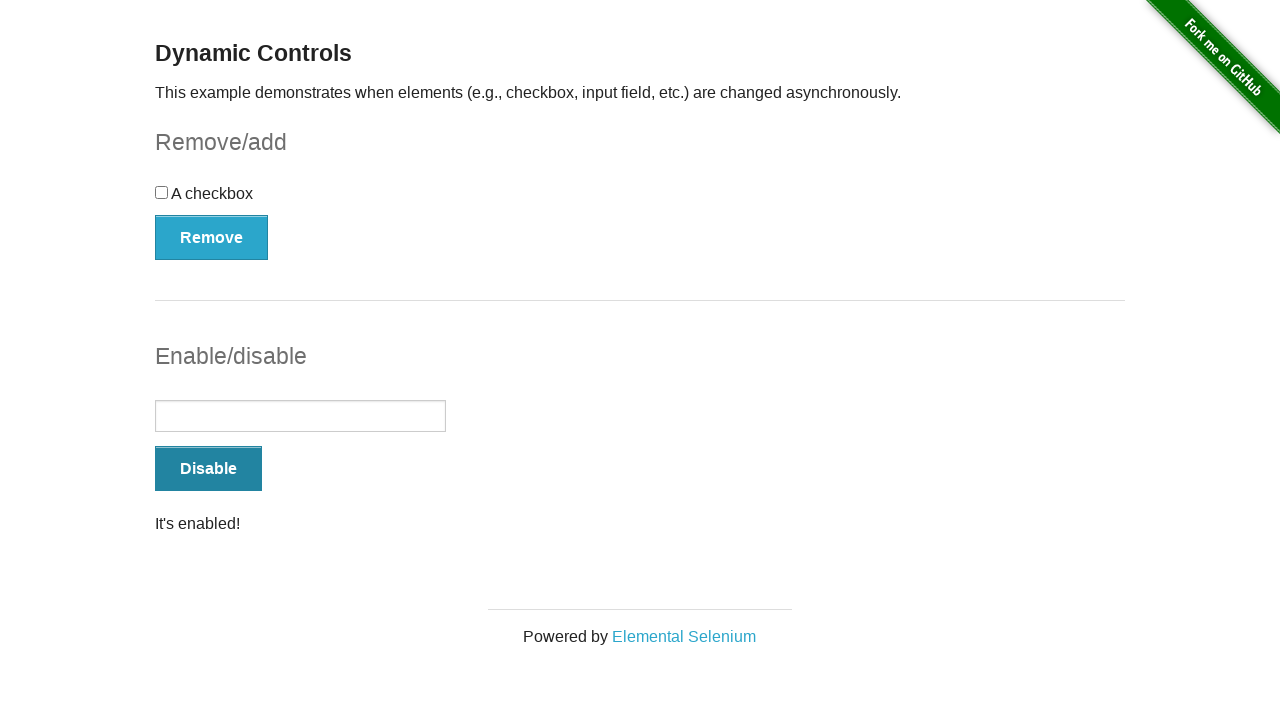

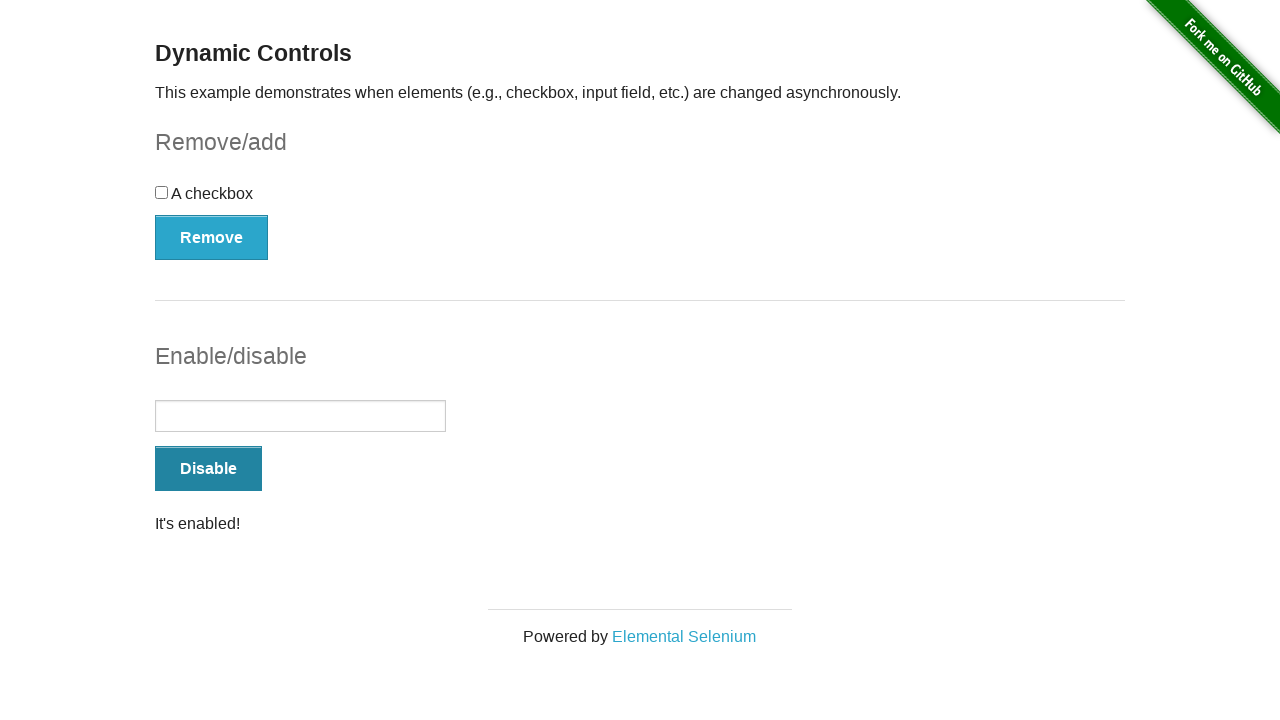